Tests a calculator application by entering two numbers (1 and 2) into input fields and pressing the calculate button to perform addition.

Starting URL: http://juliemr.github.io/protractor-demo/

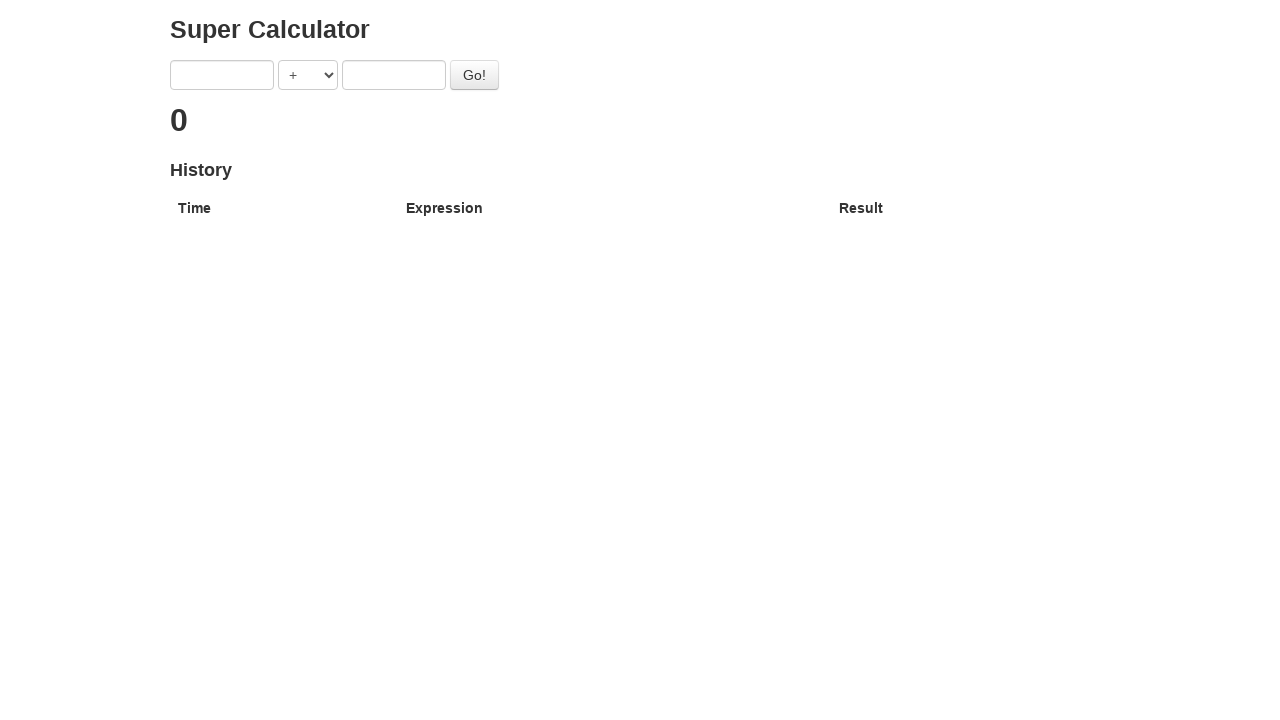

Verified calculator application loaded with first input field present
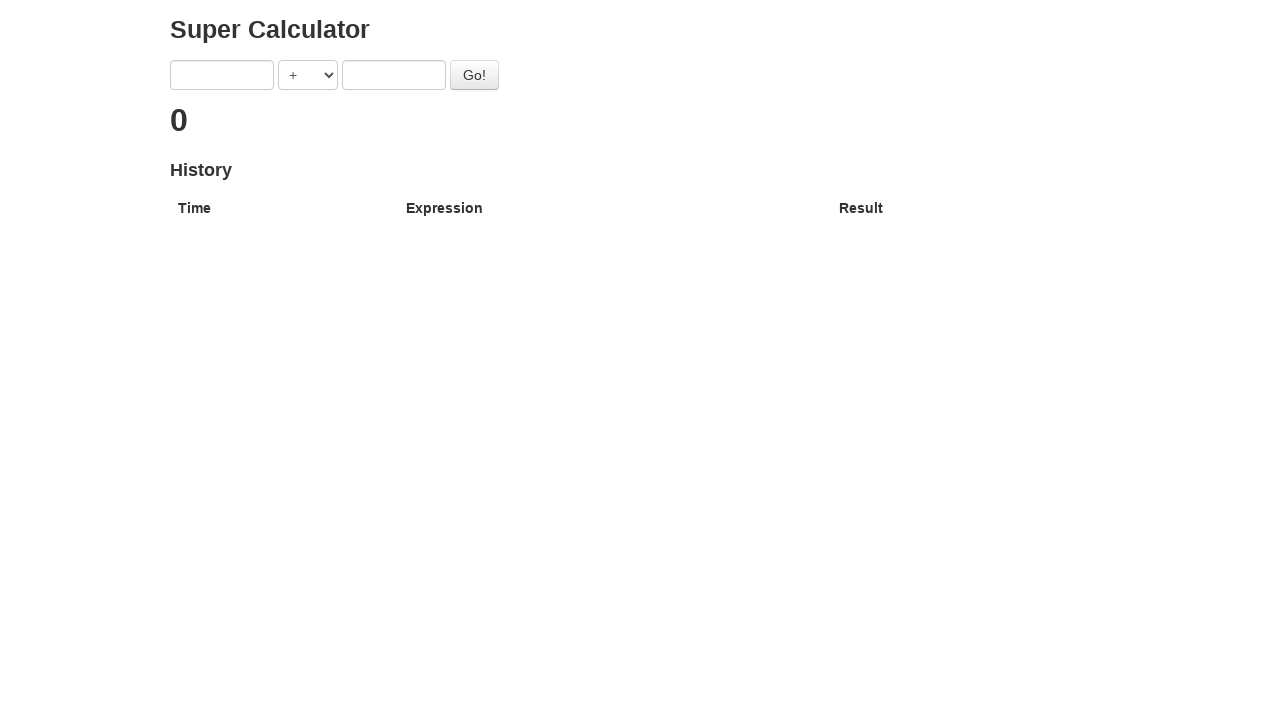

Entered first number (1) into first input field on [ng-model='first']
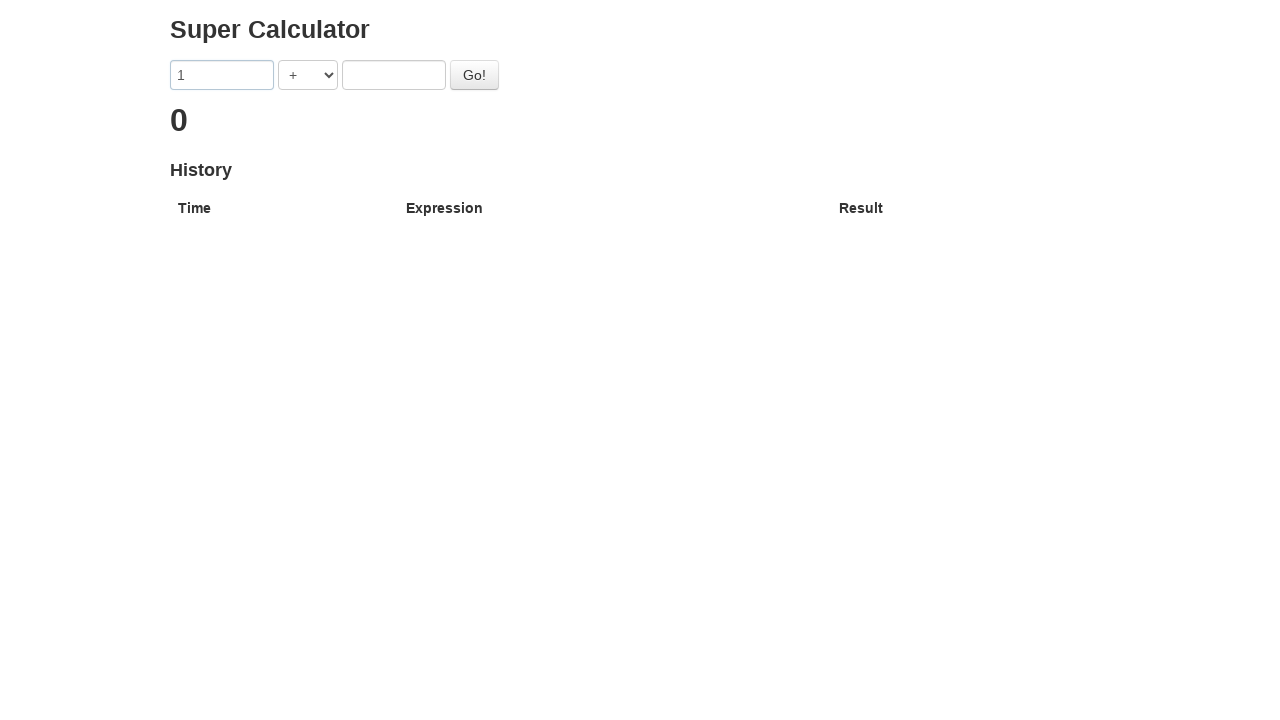

Entered second number (2) into second input field on [ng-model='second']
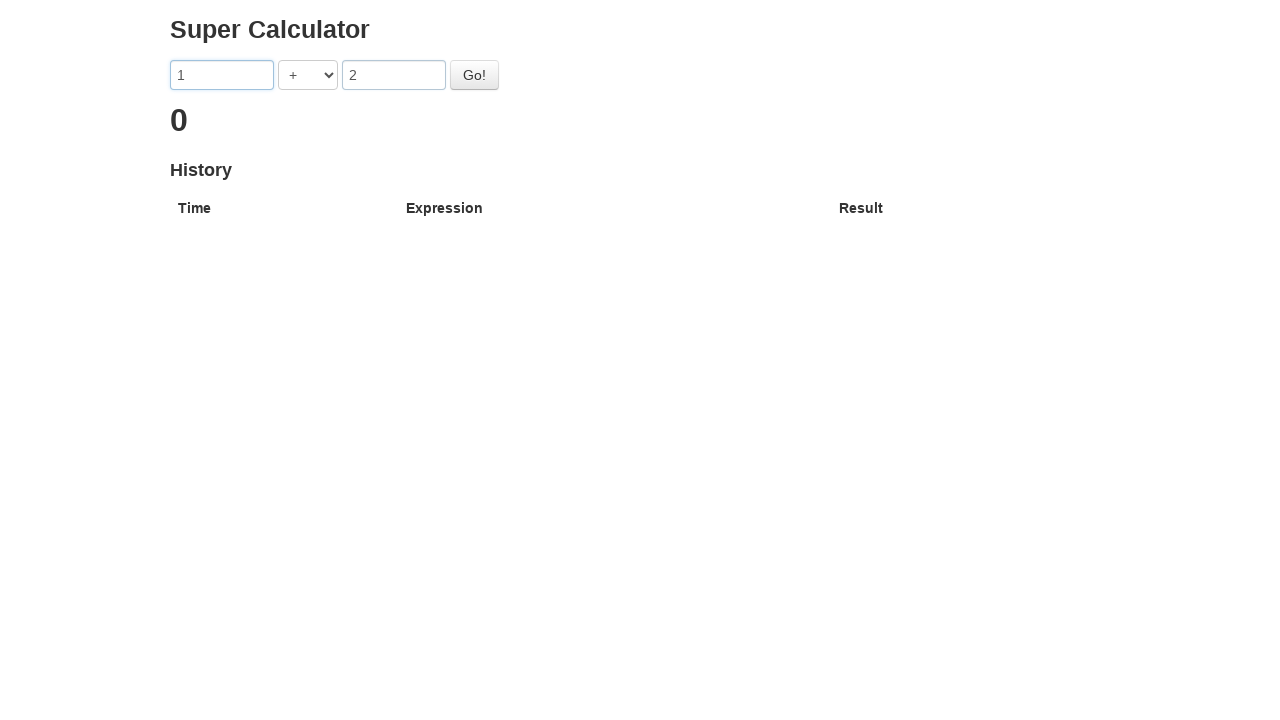

Clicked the calculate button to perform addition at (474, 75) on #gobutton
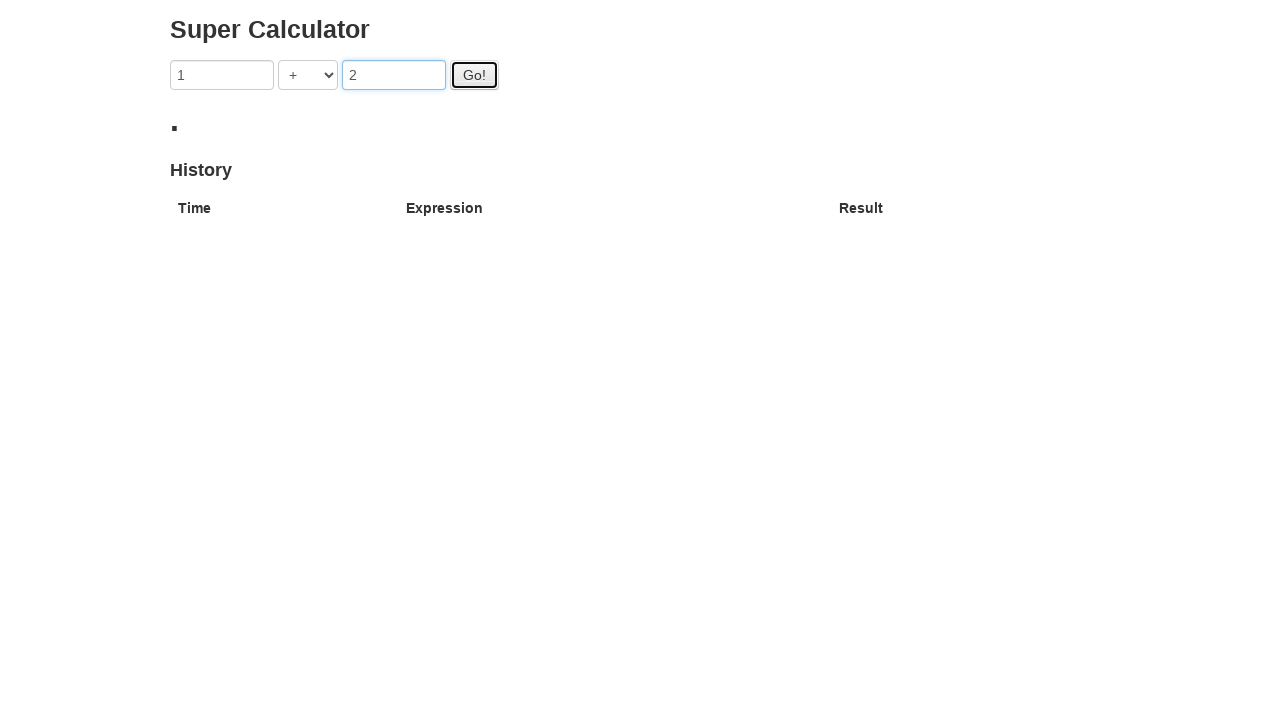

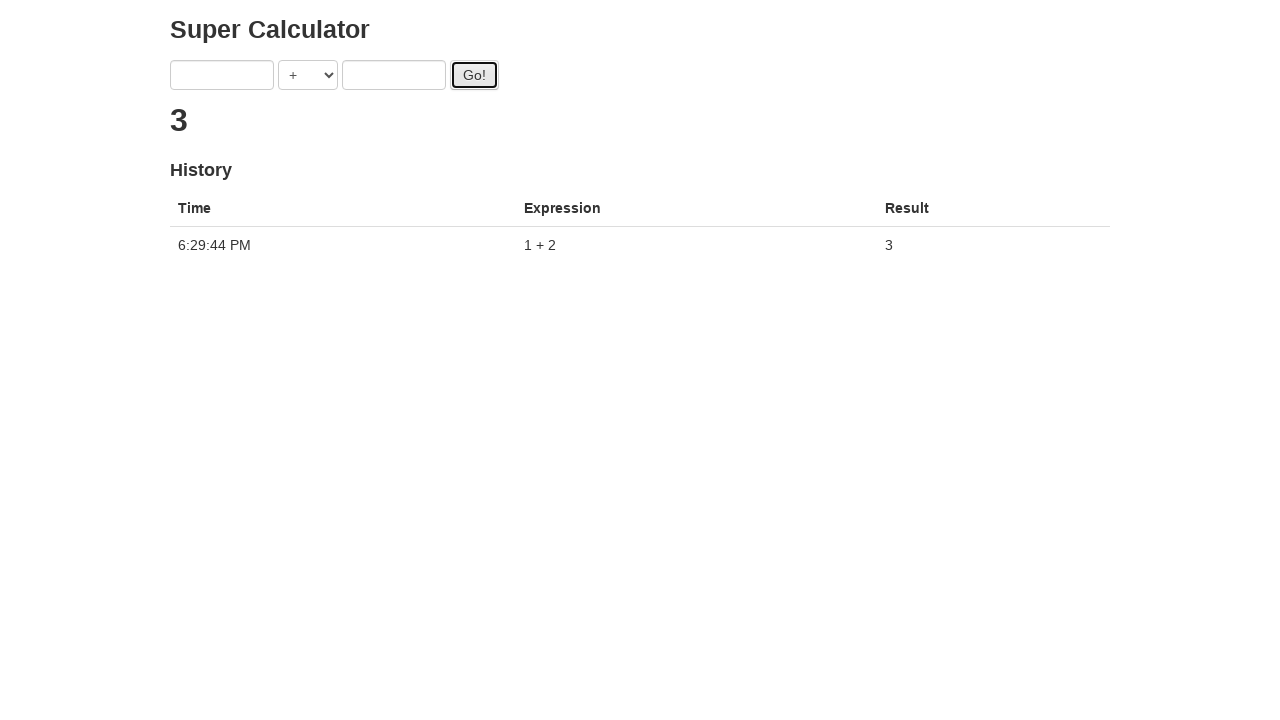